Tests the Text Box form on DemoQA by navigating to the Elements section, clicking on Text Box tab, and filling in fullname, email, and current address fields.

Starting URL: https://demoqa.com/

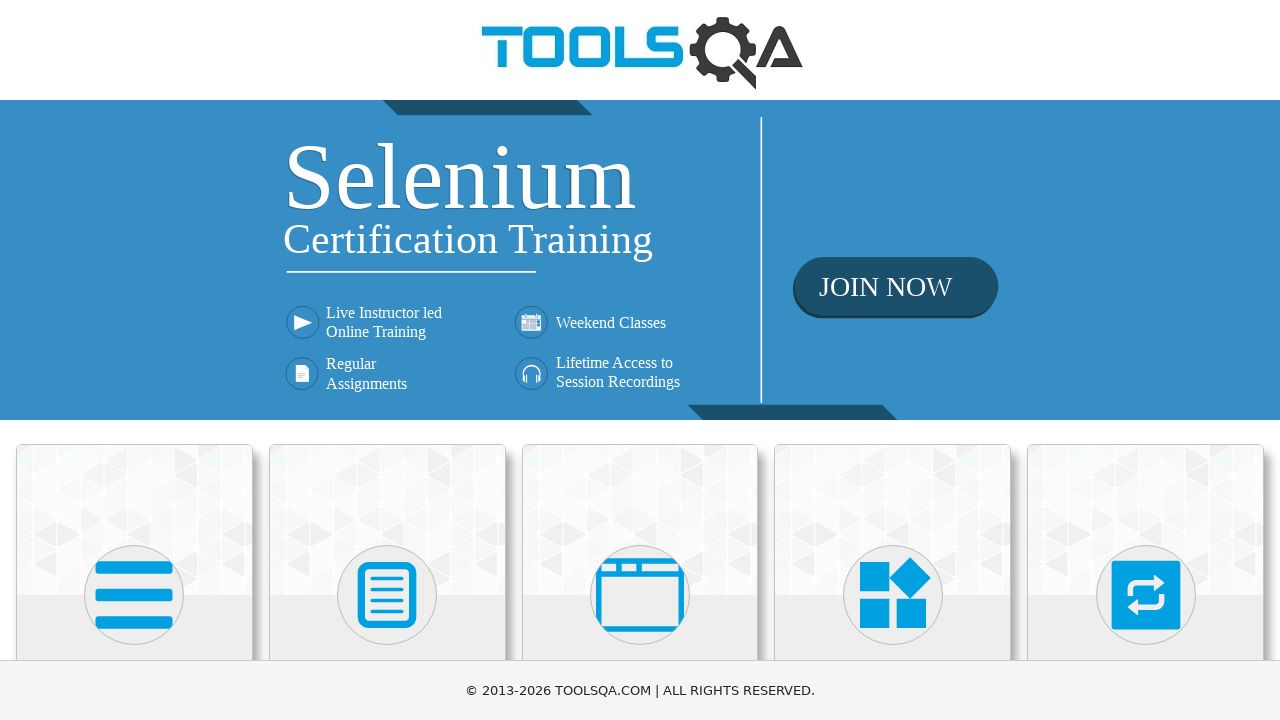

Clicked on Elements menu item at (134, 360) on text=Elements
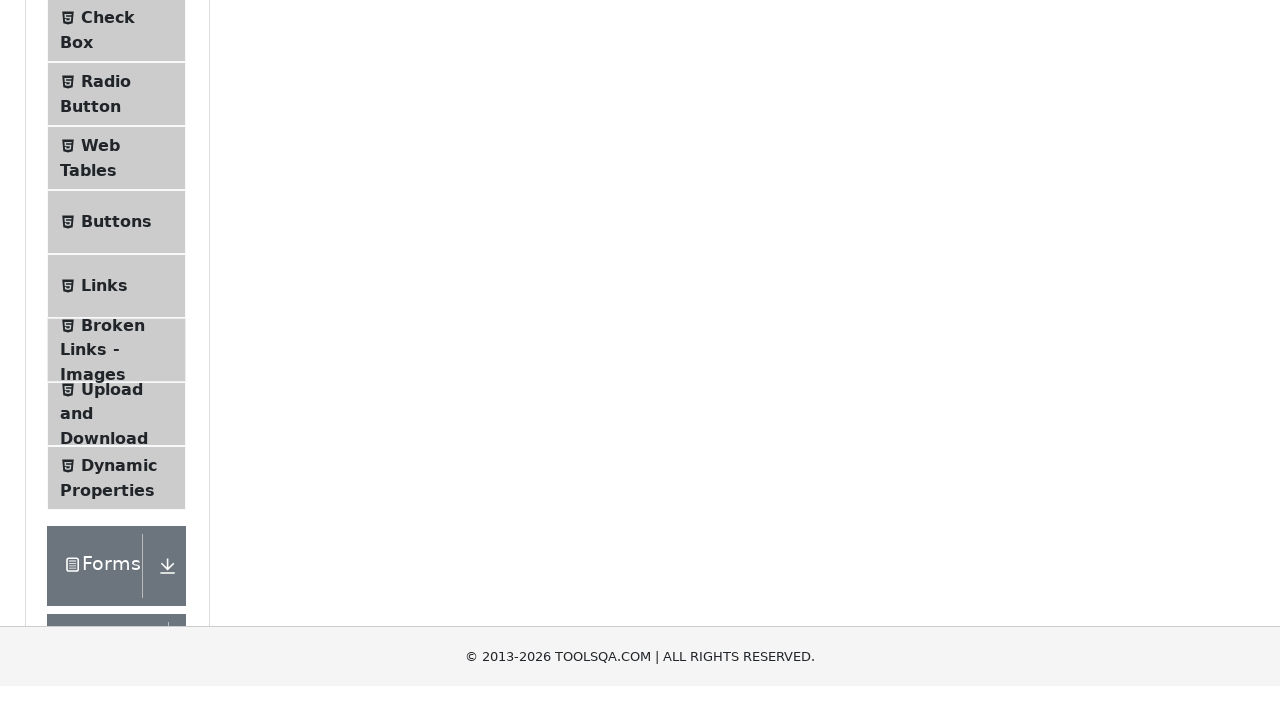

Clicked on Text Box tab at (119, 261) on text=Text Box
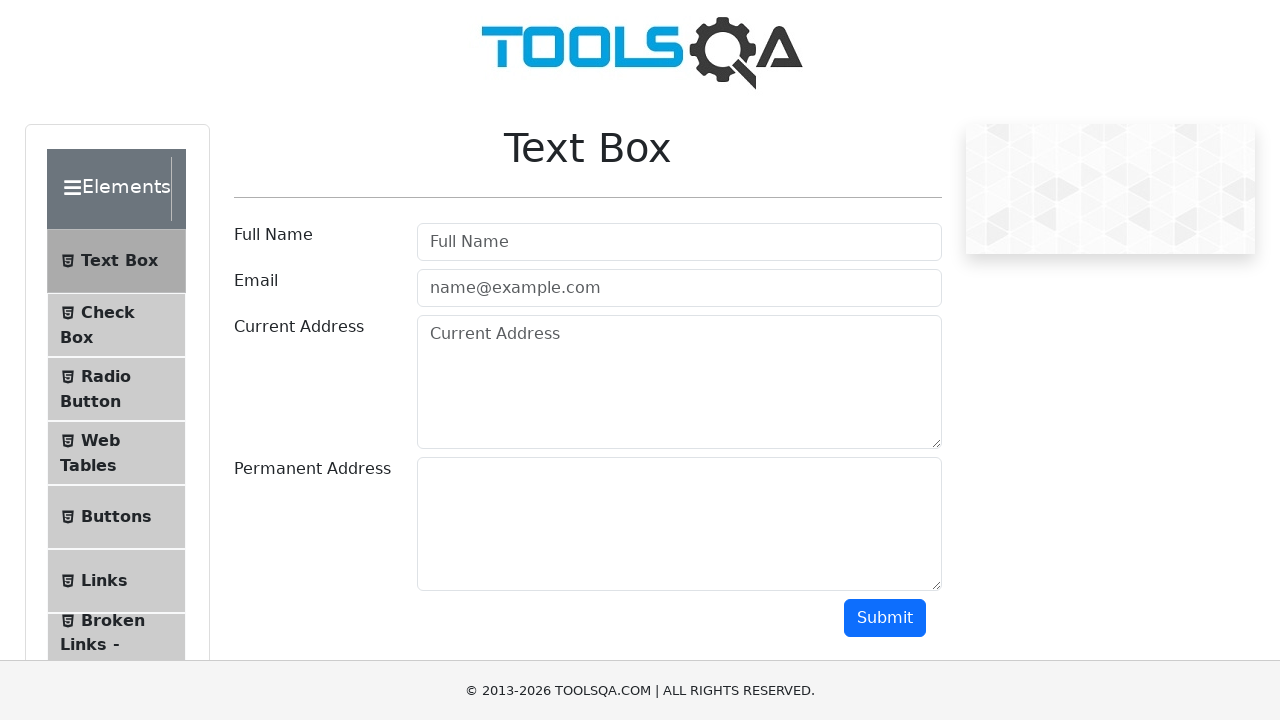

Filled fullname field with 'Maverick' on #userName
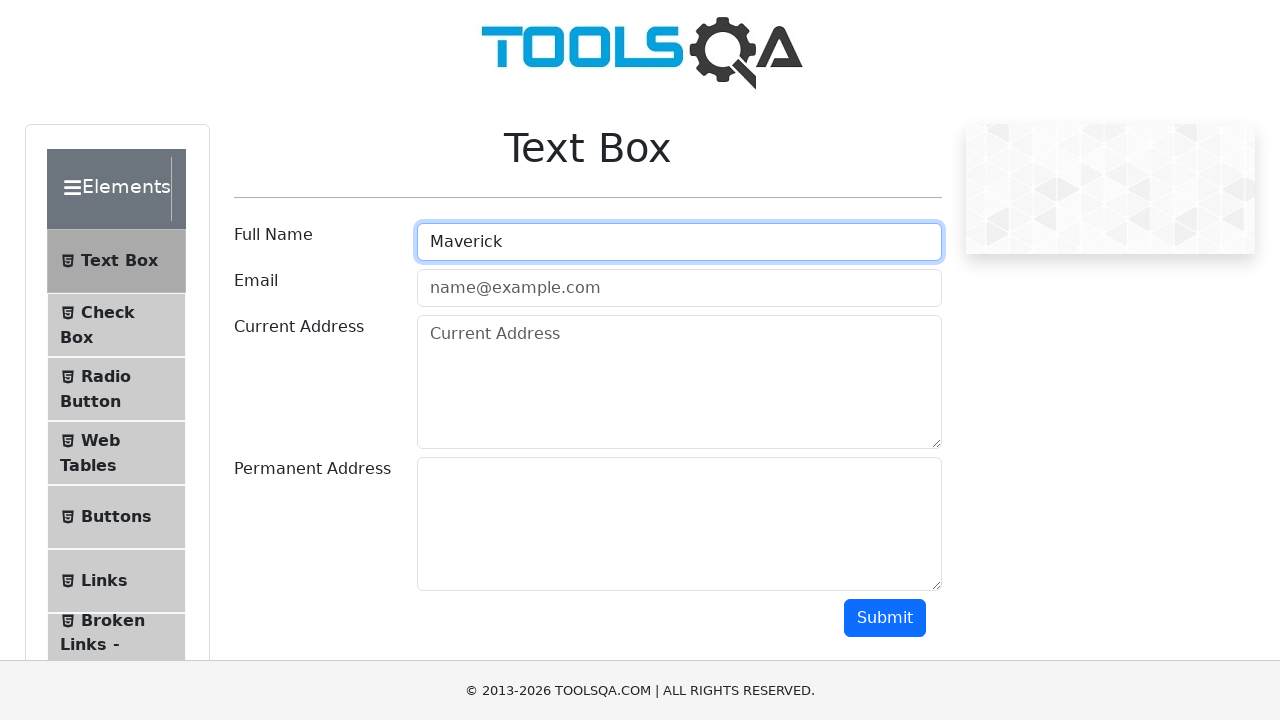

Filled email field with 'marverick@gmail.com' on #userEmail
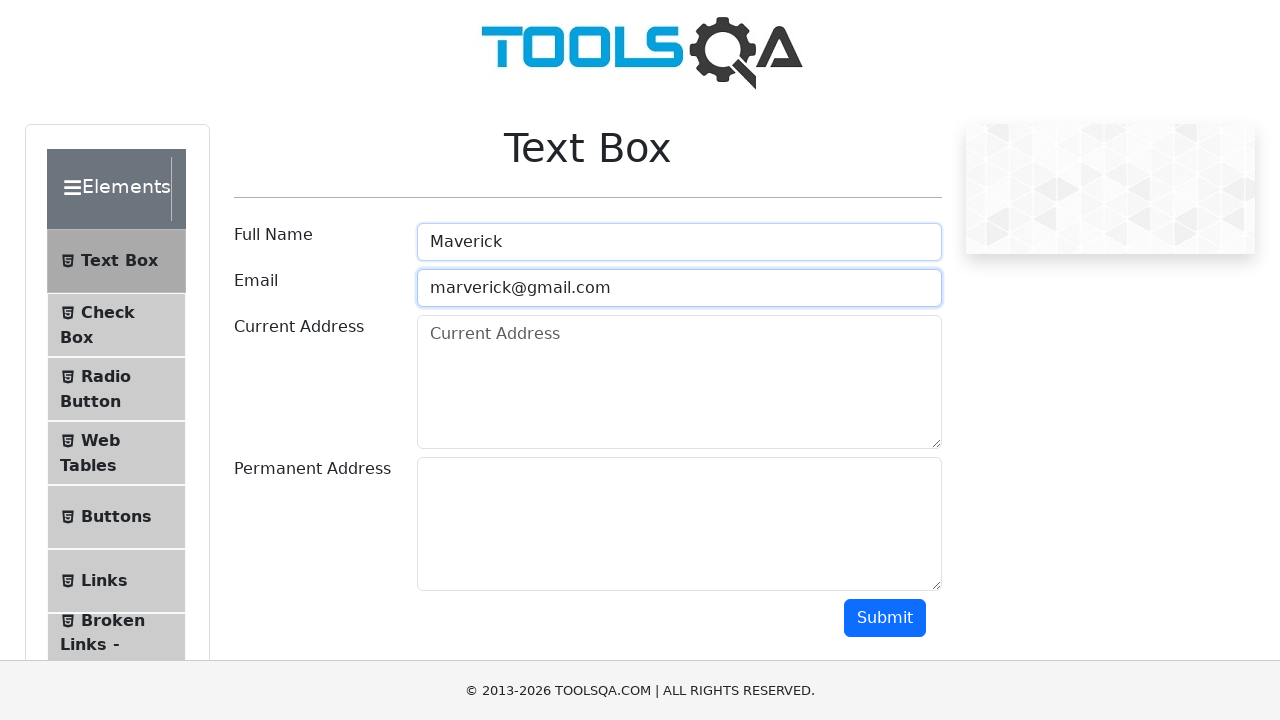

Filled current address field with 'Bangkok' on #currentAddress
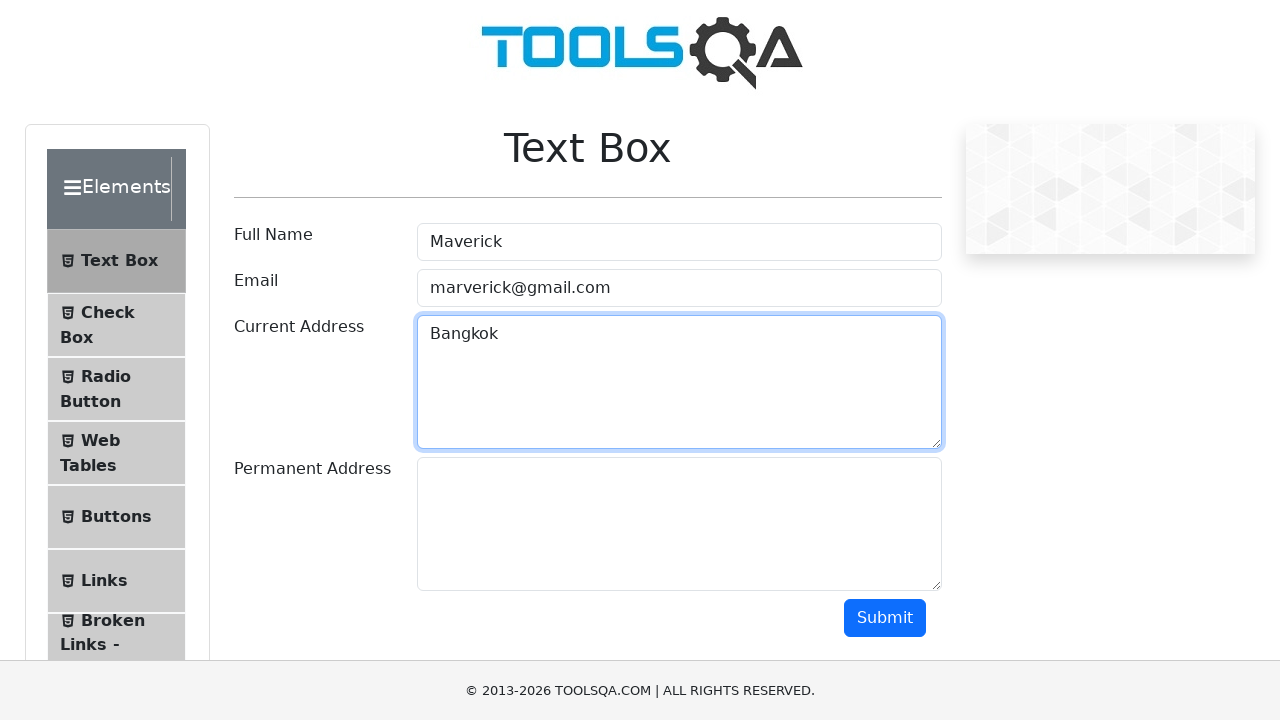

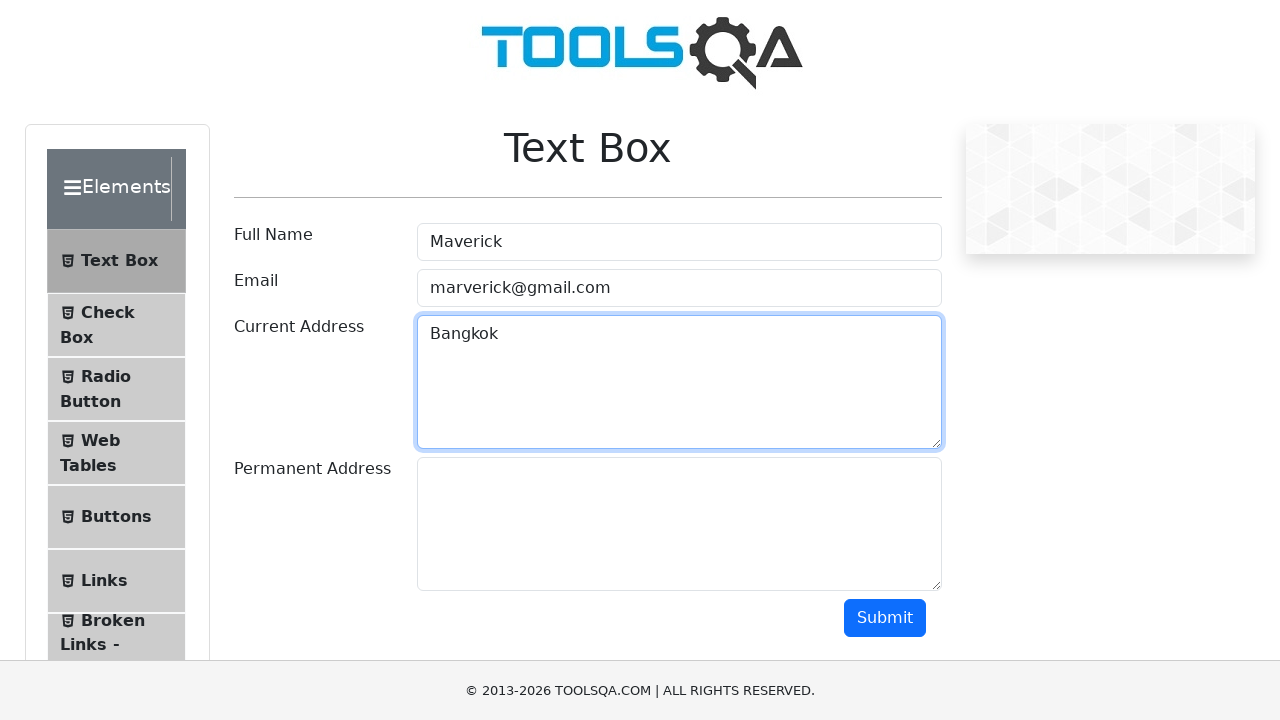